Tests the Simple Form Demo on LambdaTest Selenium Playground by entering a message in the input field, clicking the "Get Checked Value" button, and verifying the message is displayed correctly.

Starting URL: https://www.lambdatest.com/selenium-playground

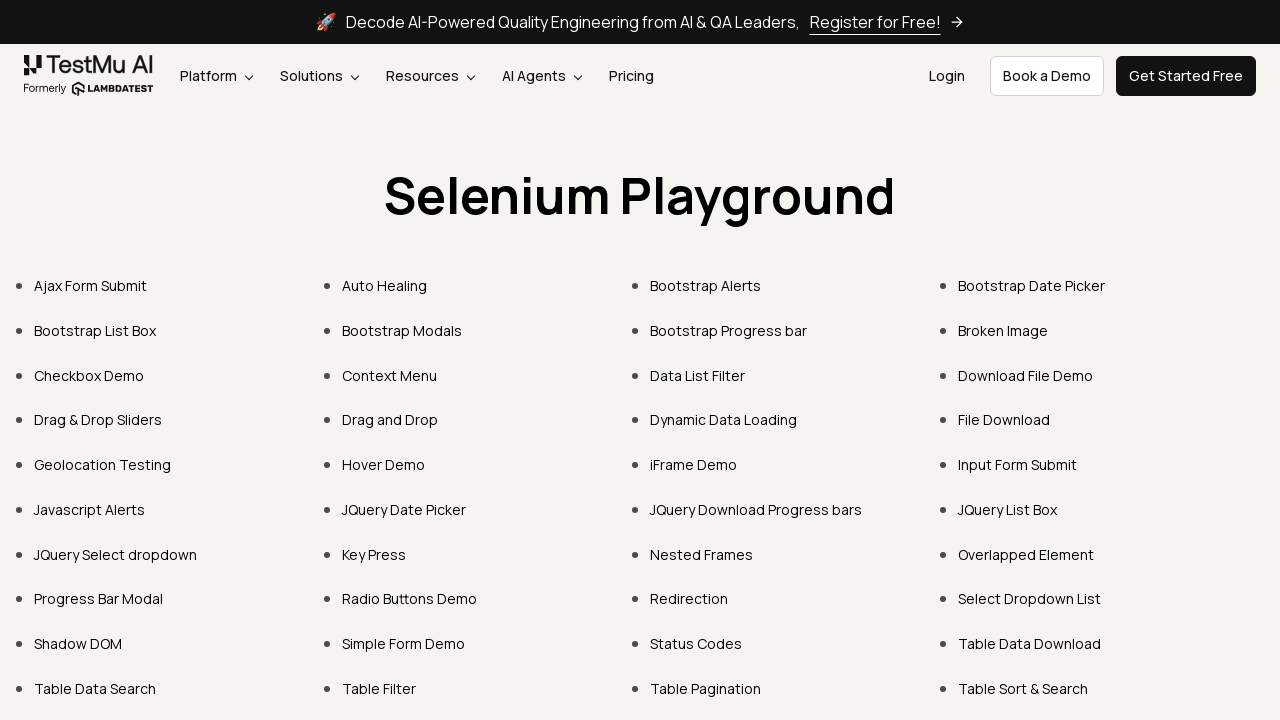

Clicked on 'Simple Form Demo' link at (404, 644) on xpath=//a[text()='Simple Form Demo']
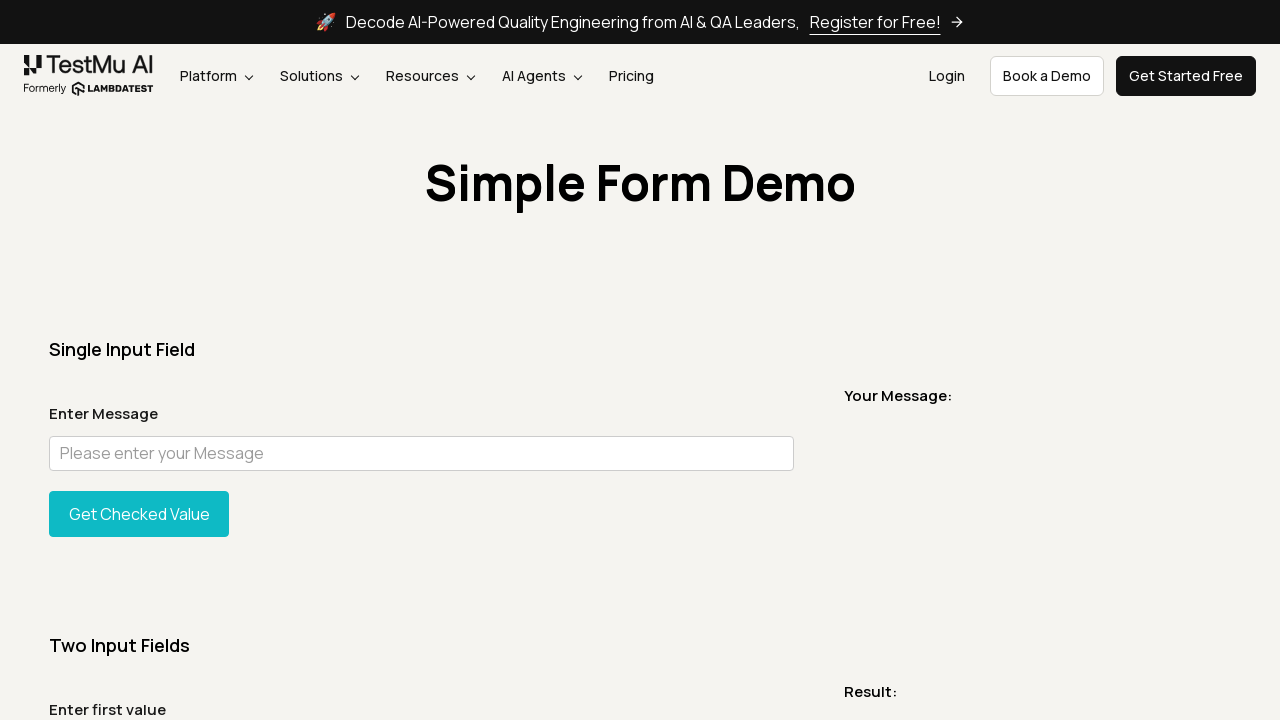

User message input field loaded
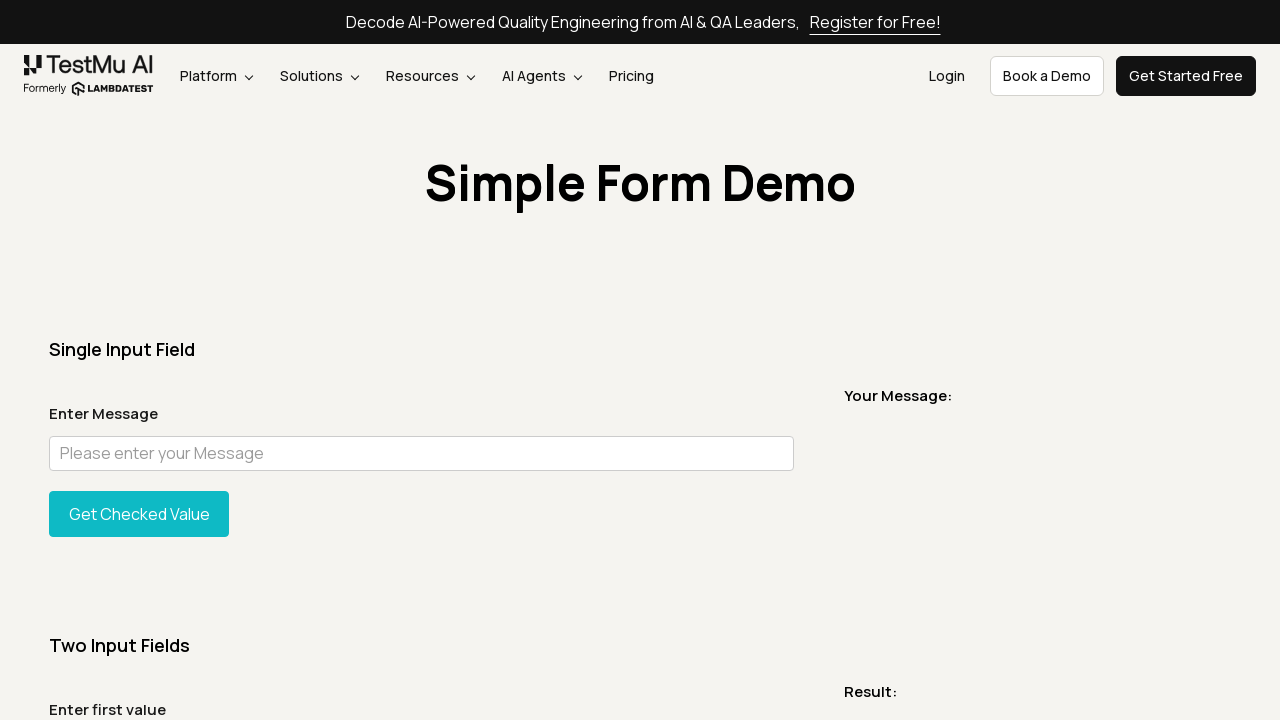

Filled user message field with 'Welcome to Lambda Test' on #user-message
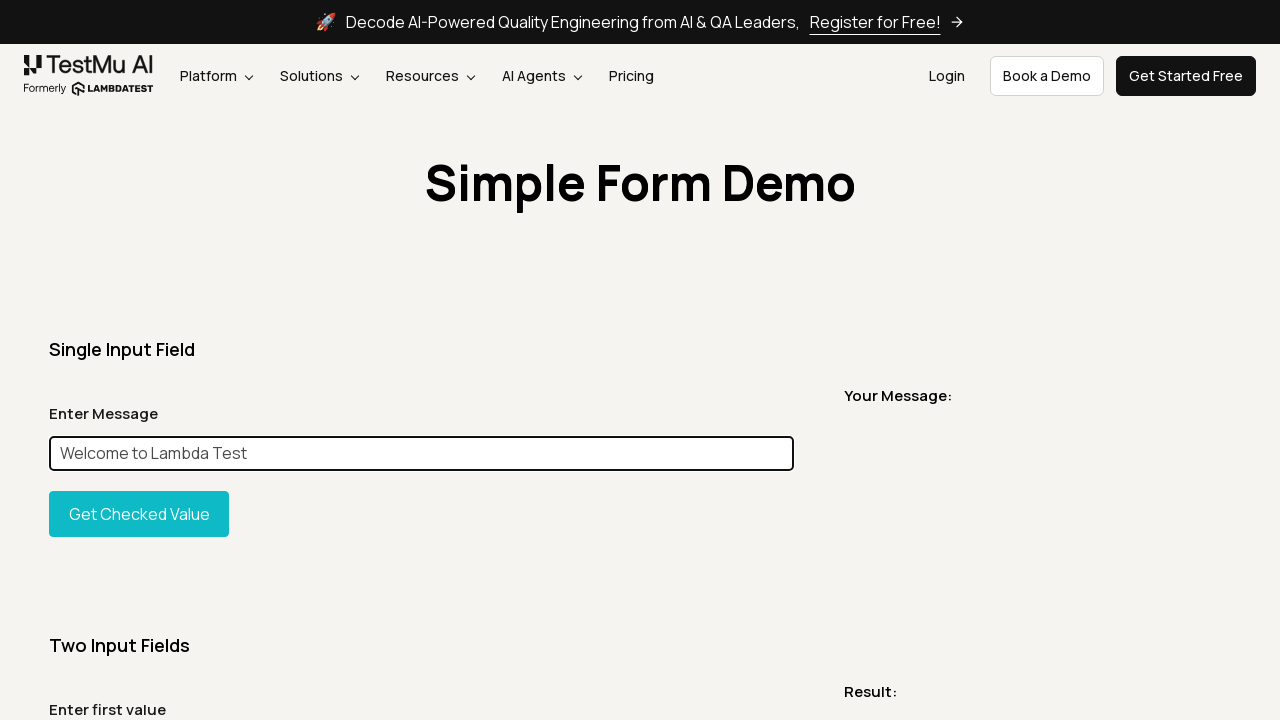

Clicked 'Get Checked Value' button at (139, 514) on xpath=//button[text()='Get Checked Value']
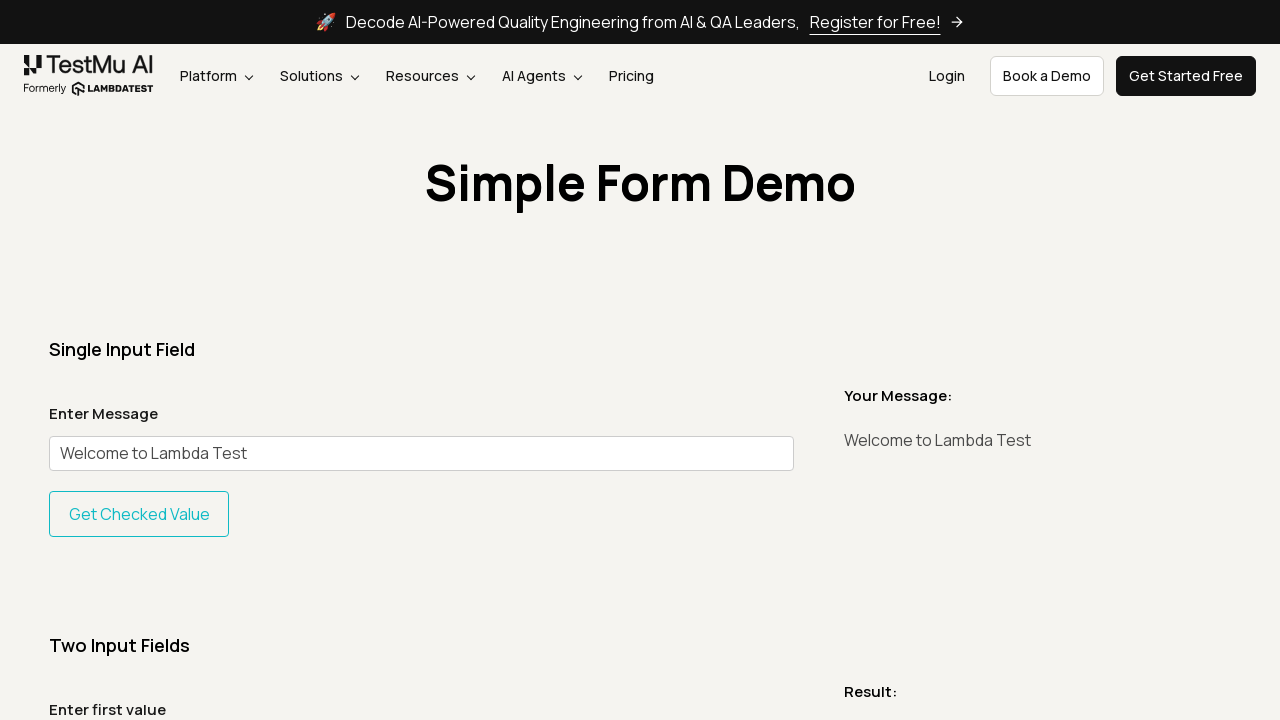

Message display element loaded and message verified
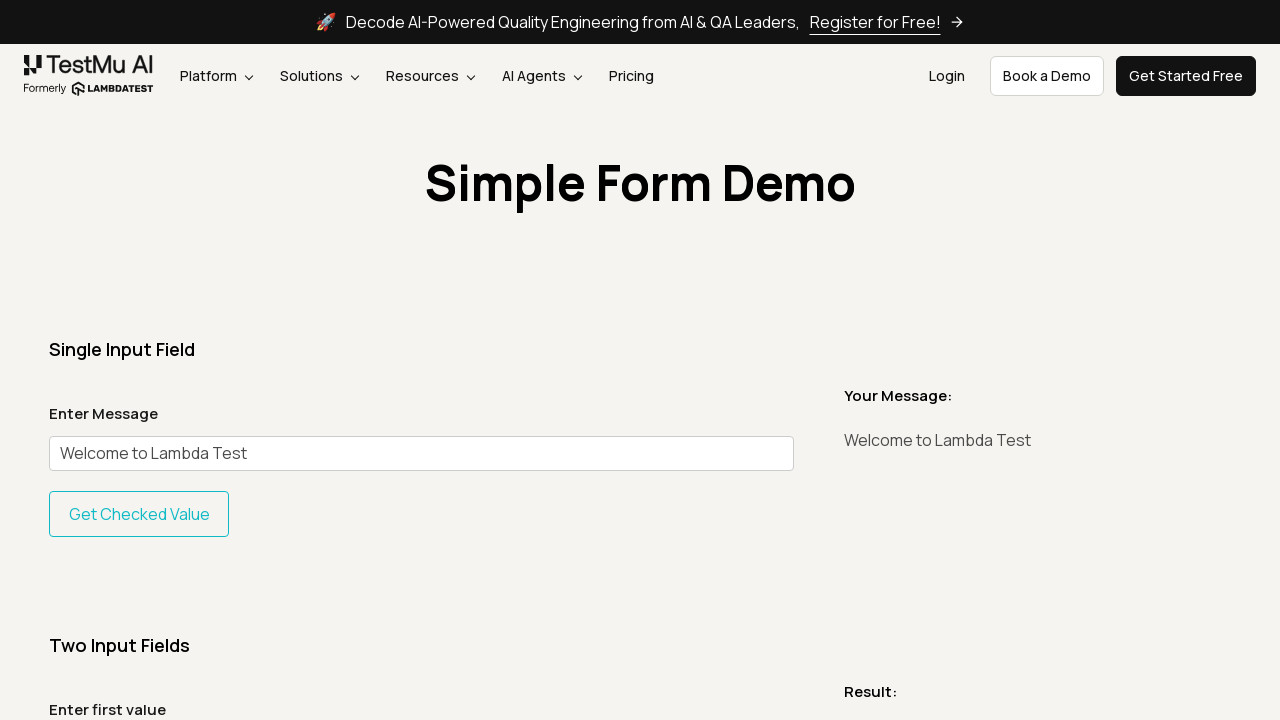

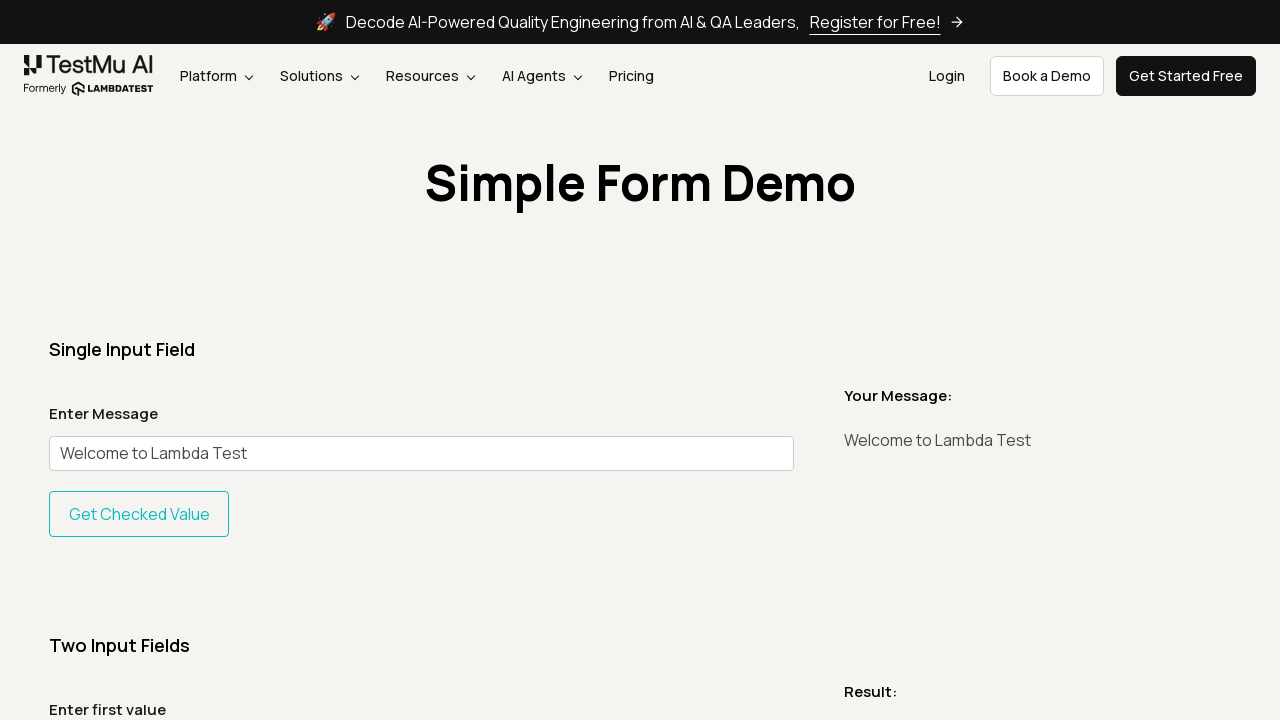